Tests infinite scroll functionality on a Yanolja hotel reviews page by scrolling down multiple times to load additional review content and verifying that reviews are displayed.

Starting URL: https://nol.yanolja.com/reviews/domestic/10054600

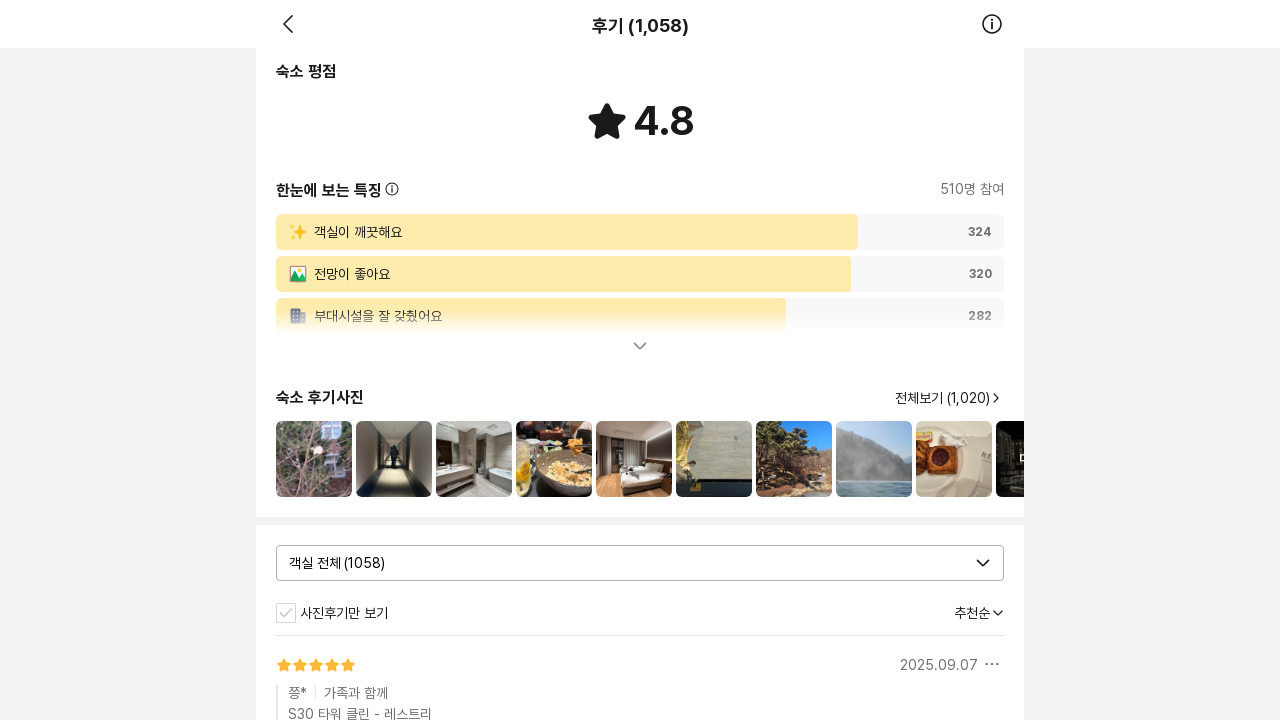

Waited for page to reach networkidle state
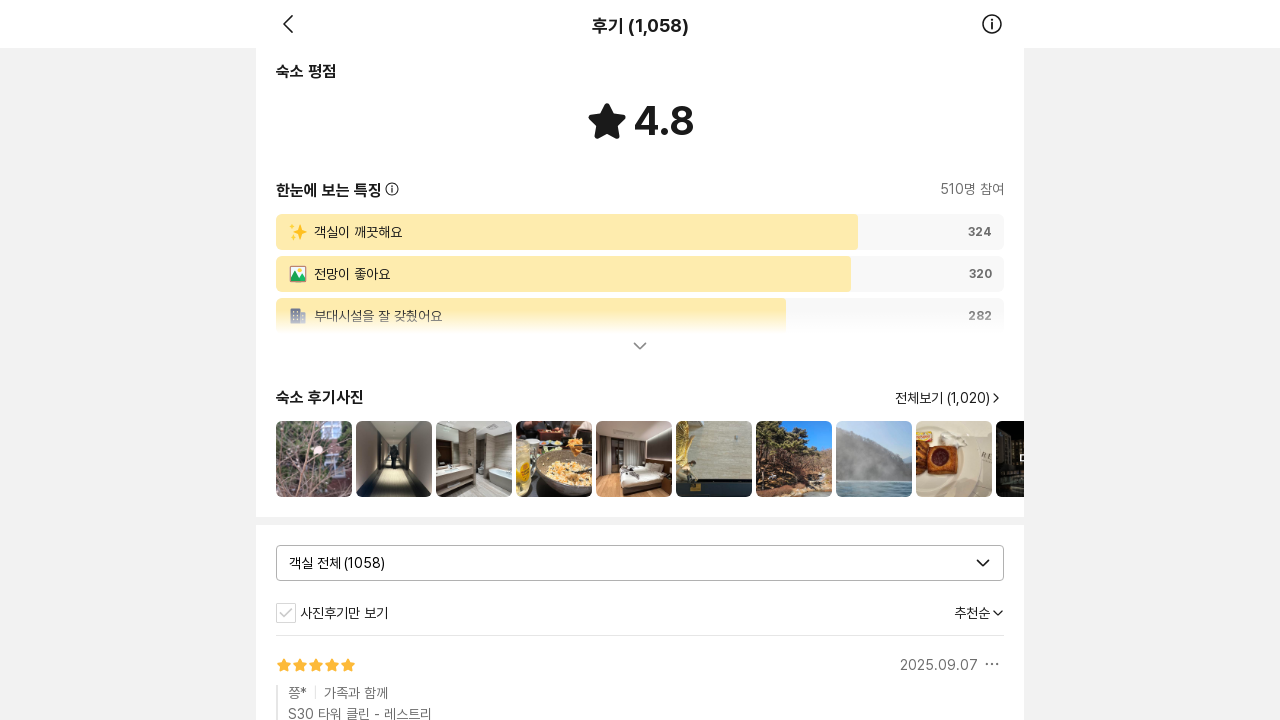

Scrolled to bottom of page (scroll 1/10)
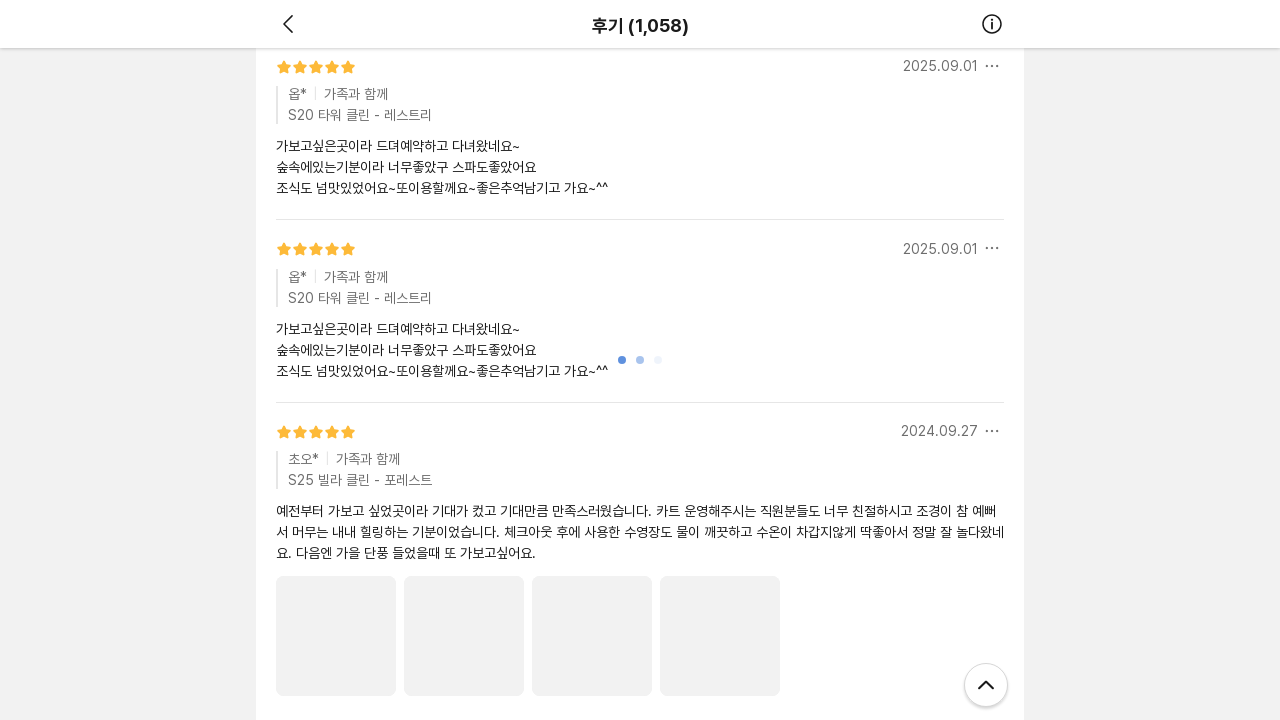

Waited 2 seconds for new reviews to load (scroll 1/10)
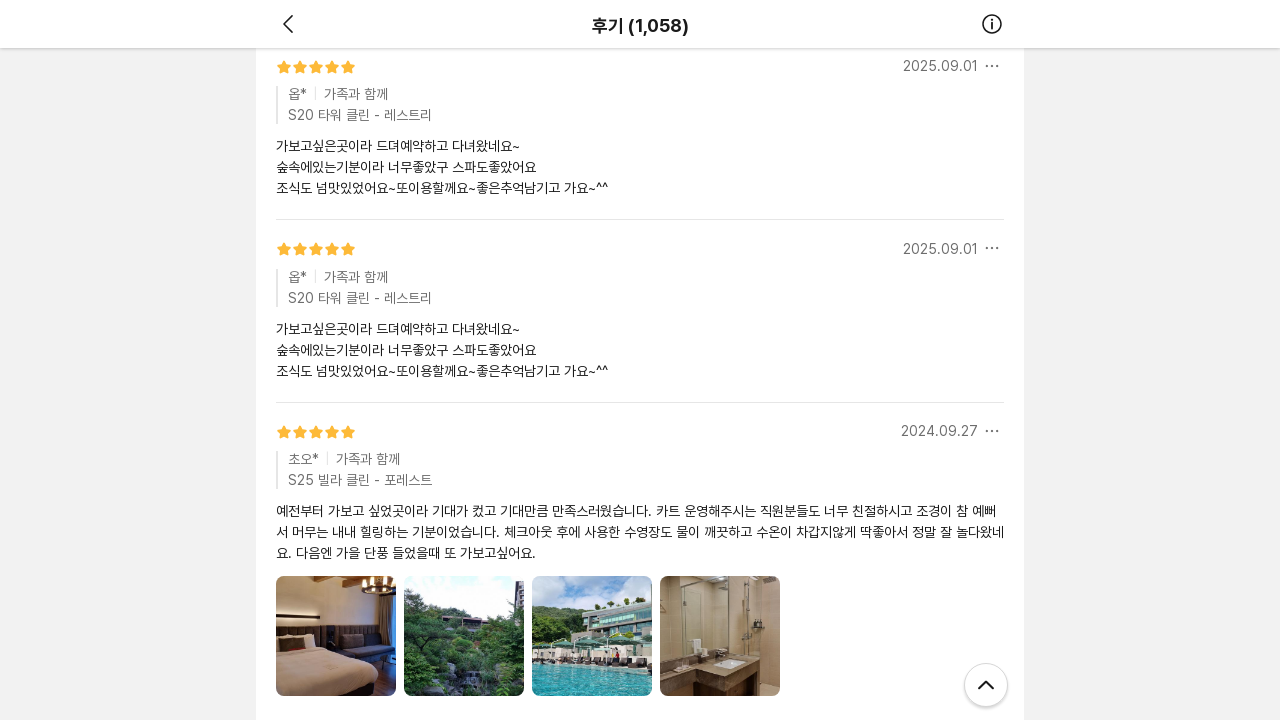

Scrolled to bottom of page (scroll 2/10)
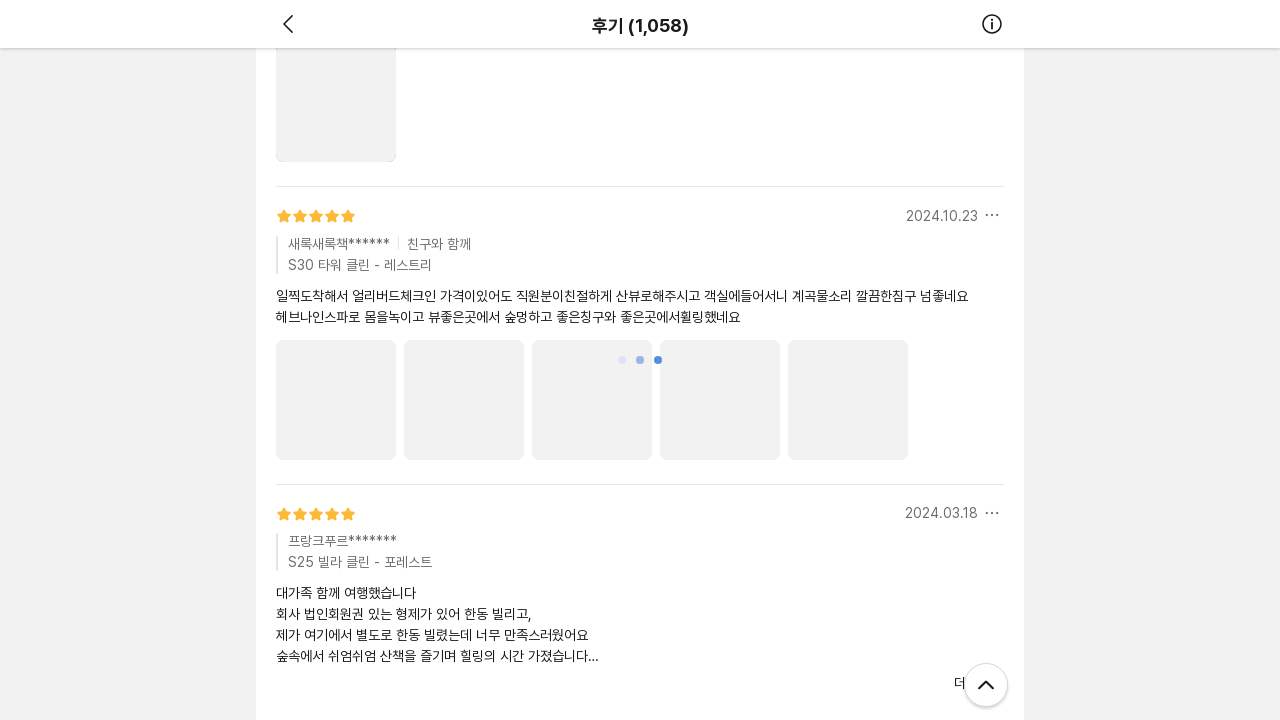

Waited 2 seconds for new reviews to load (scroll 2/10)
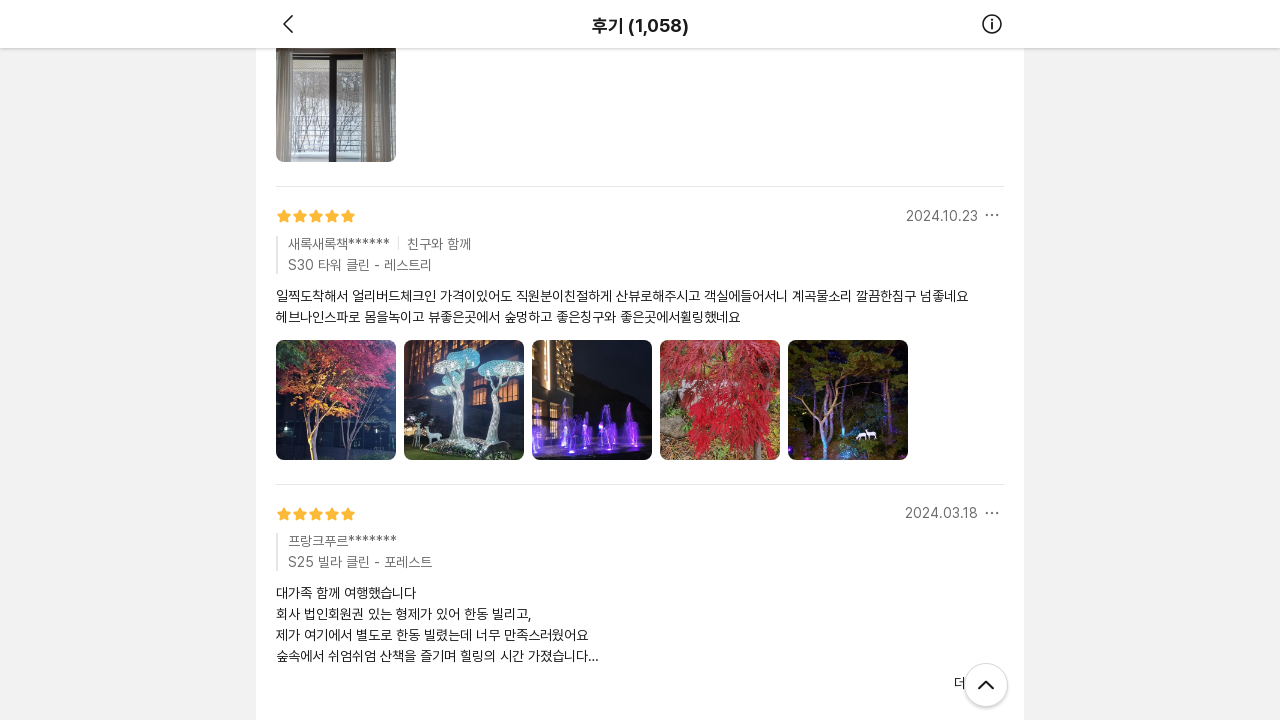

Scrolled to bottom of page (scroll 3/10)
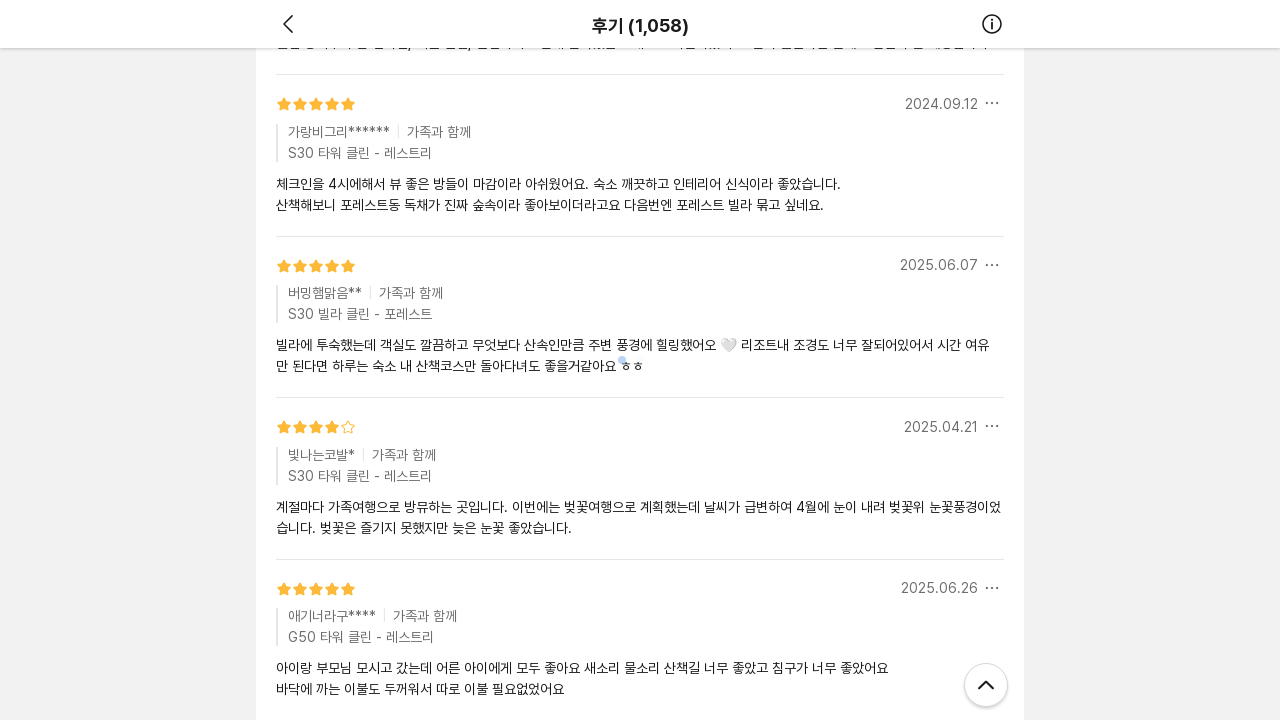

Waited 2 seconds for new reviews to load (scroll 3/10)
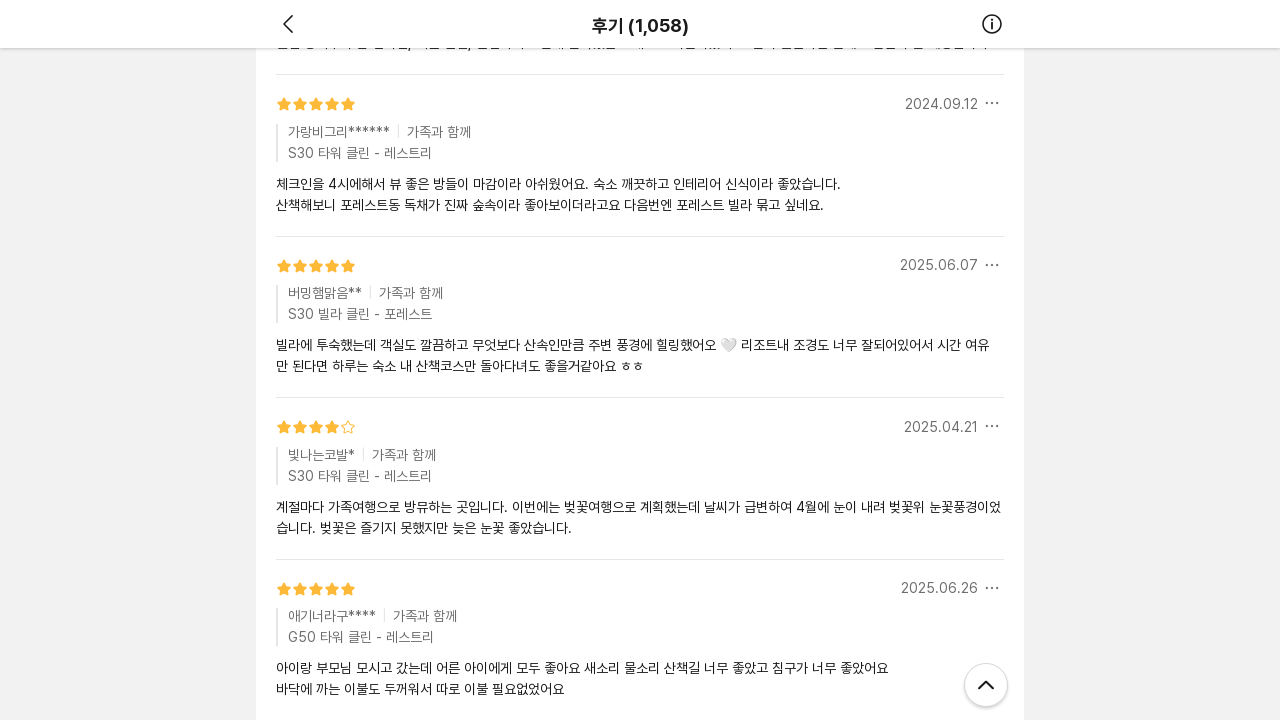

Scrolled to bottom of page (scroll 4/10)
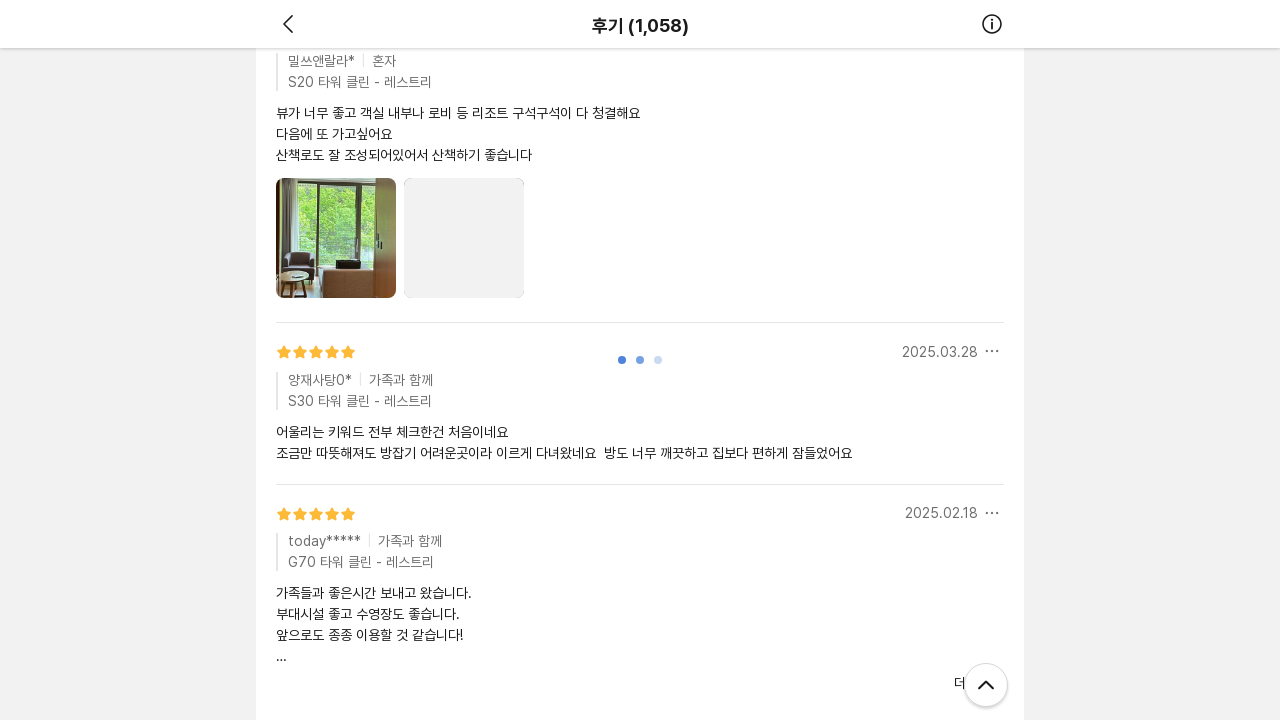

Waited 2 seconds for new reviews to load (scroll 4/10)
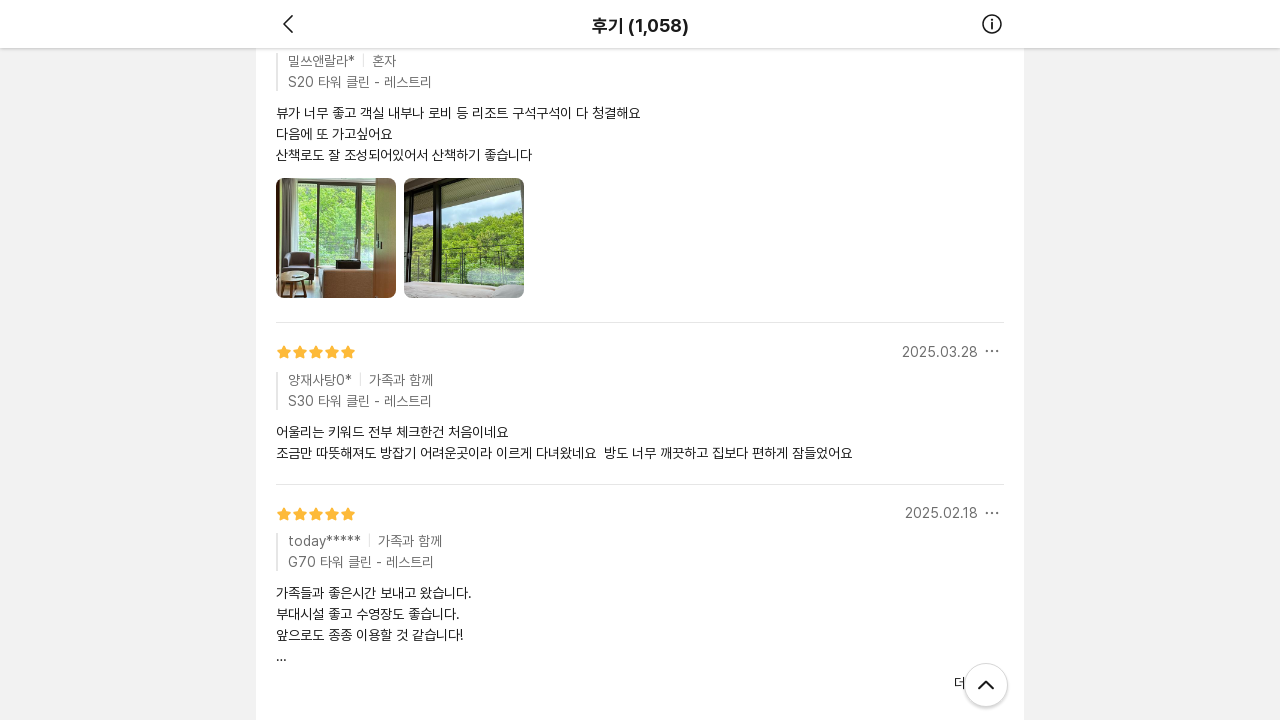

Scrolled to bottom of page (scroll 5/10)
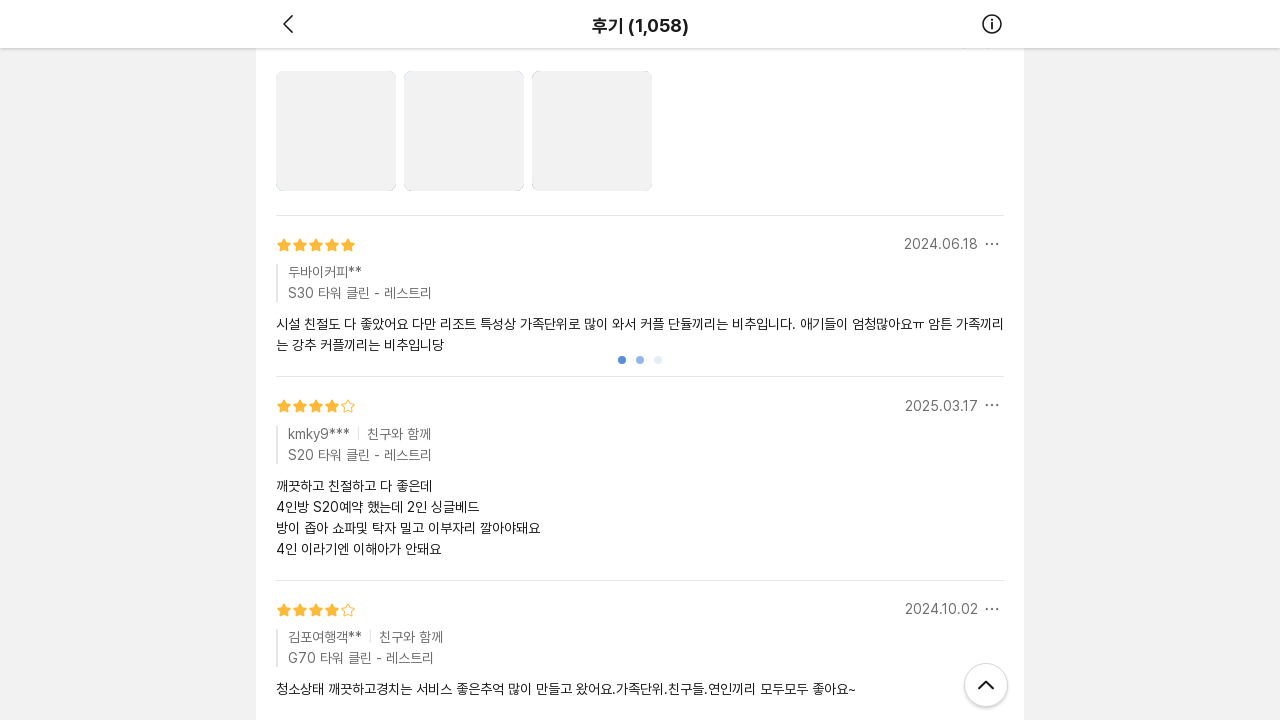

Waited 2 seconds for new reviews to load (scroll 5/10)
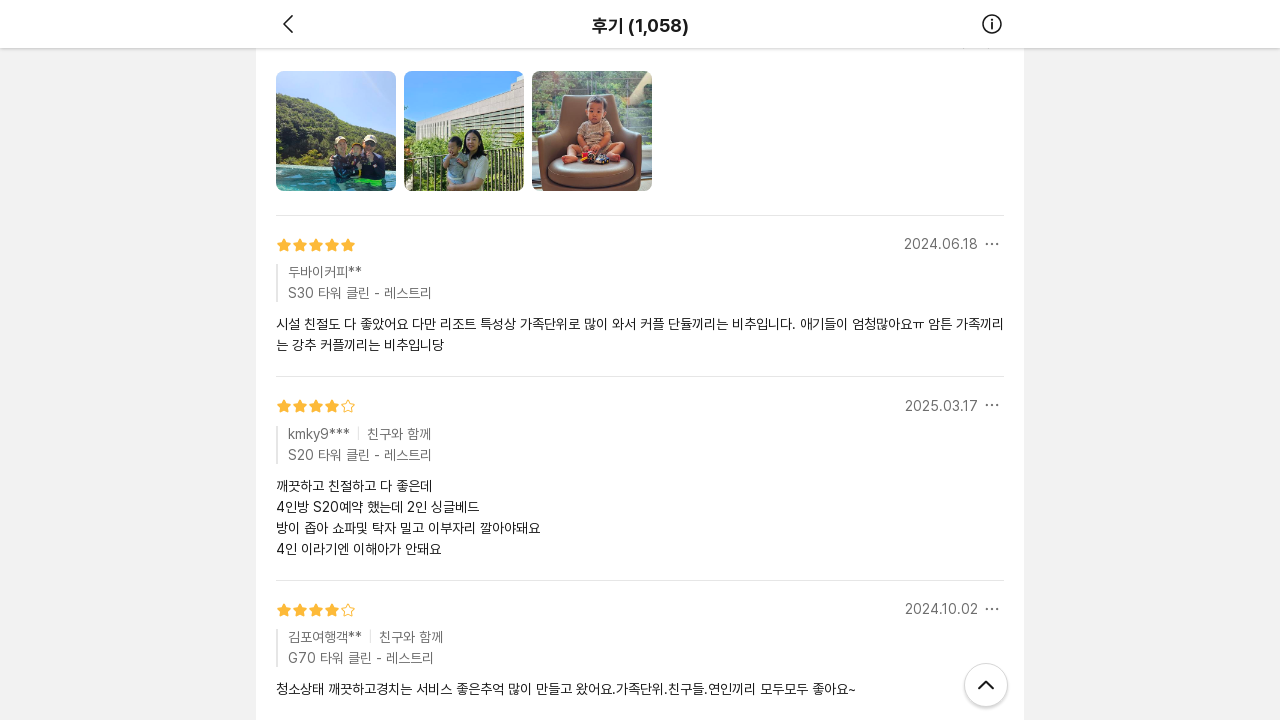

Scrolled to bottom of page (scroll 6/10)
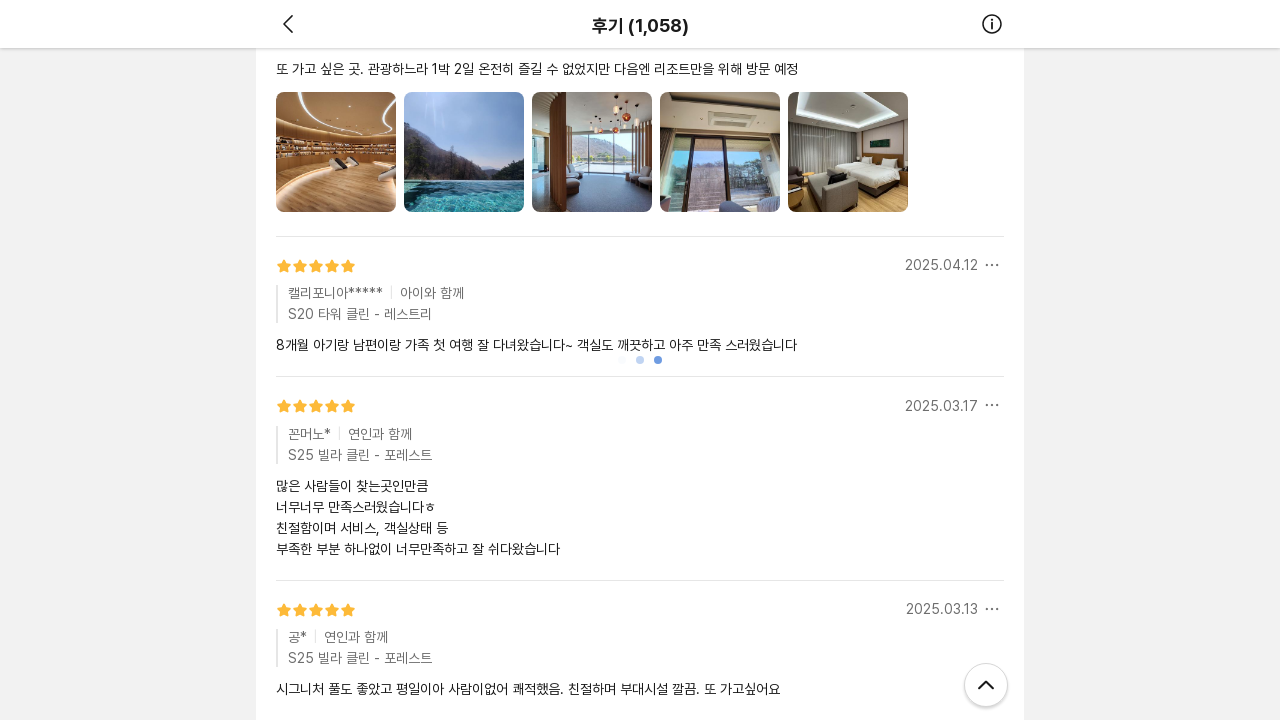

Waited 2 seconds for new reviews to load (scroll 6/10)
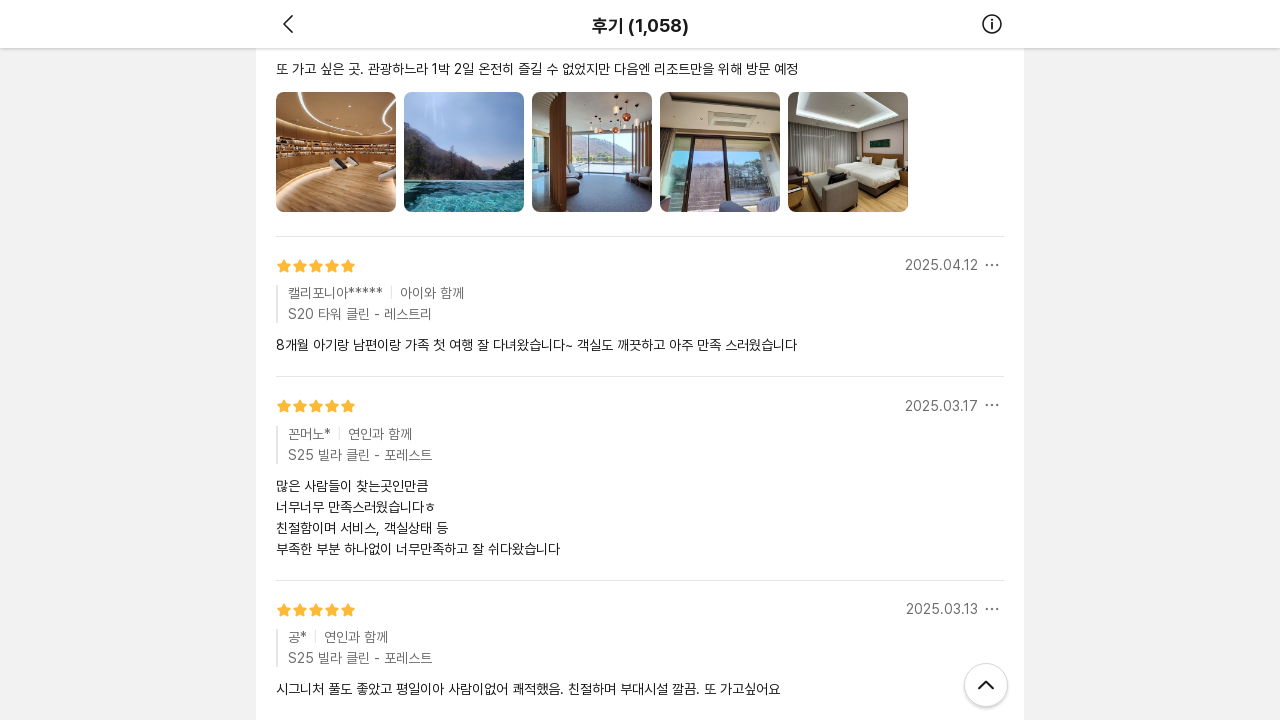

Scrolled to bottom of page (scroll 7/10)
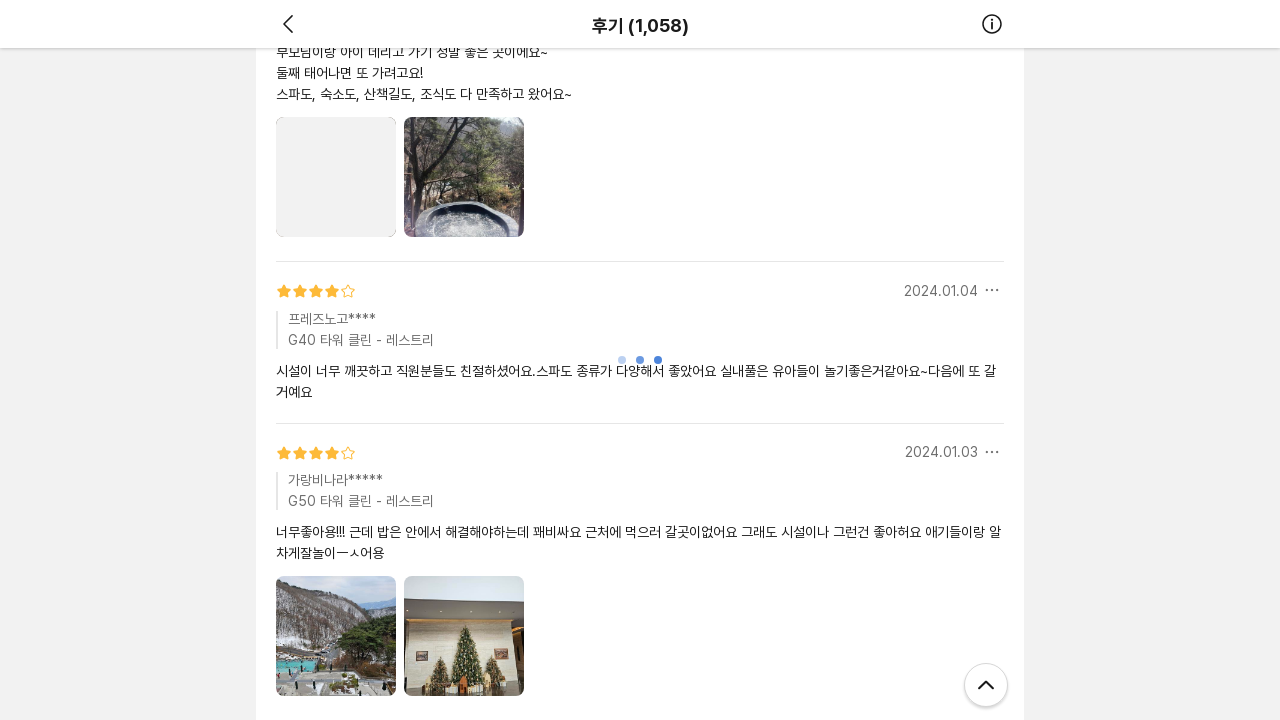

Waited 2 seconds for new reviews to load (scroll 7/10)
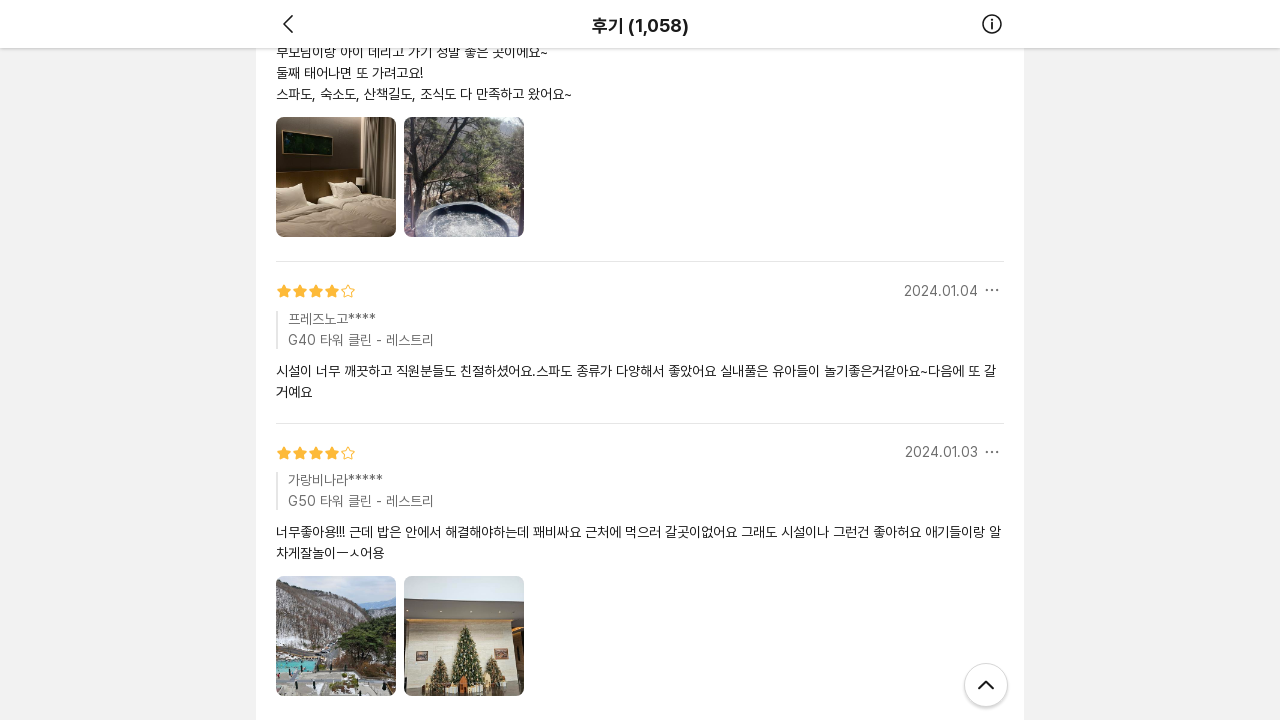

Scrolled to bottom of page (scroll 8/10)
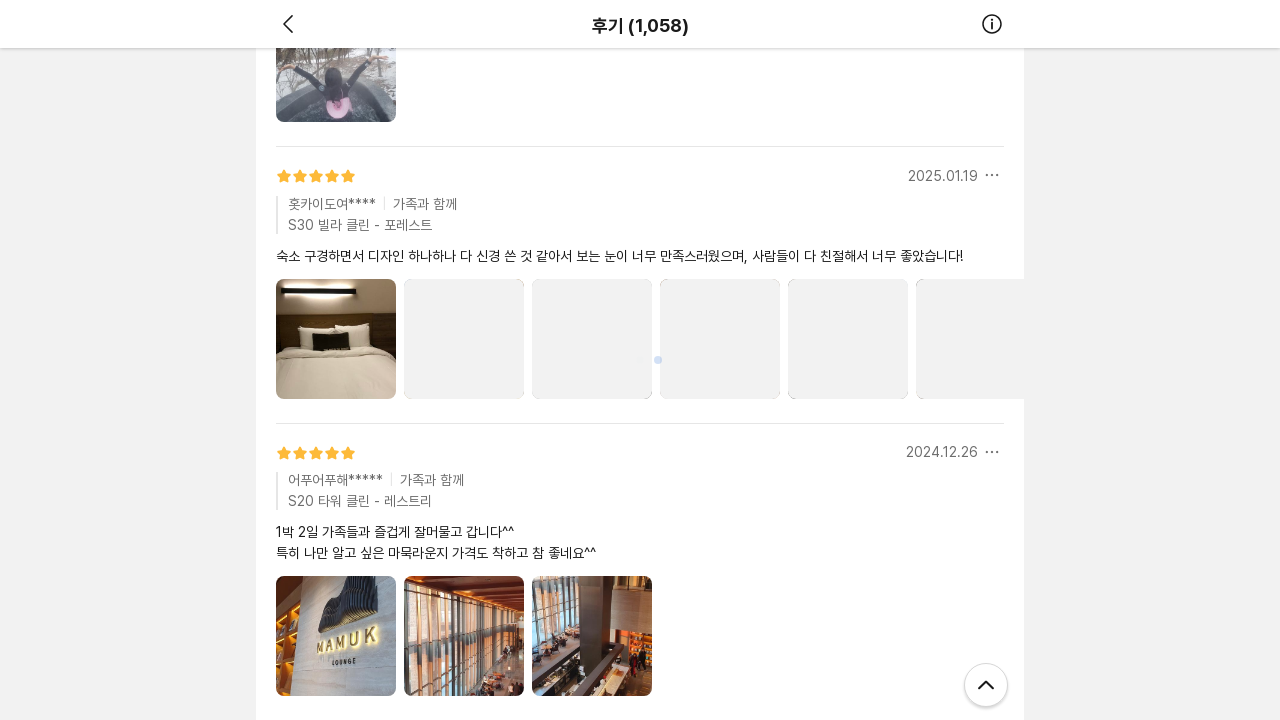

Waited 2 seconds for new reviews to load (scroll 8/10)
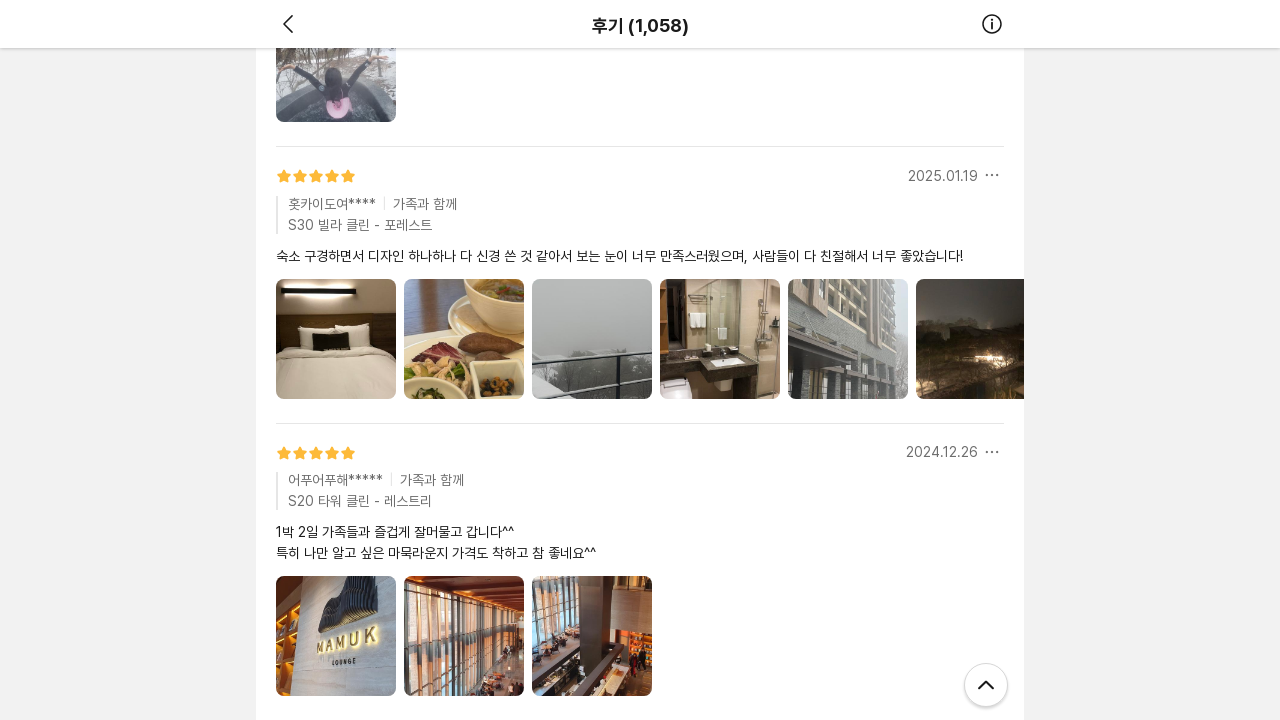

Scrolled to bottom of page (scroll 9/10)
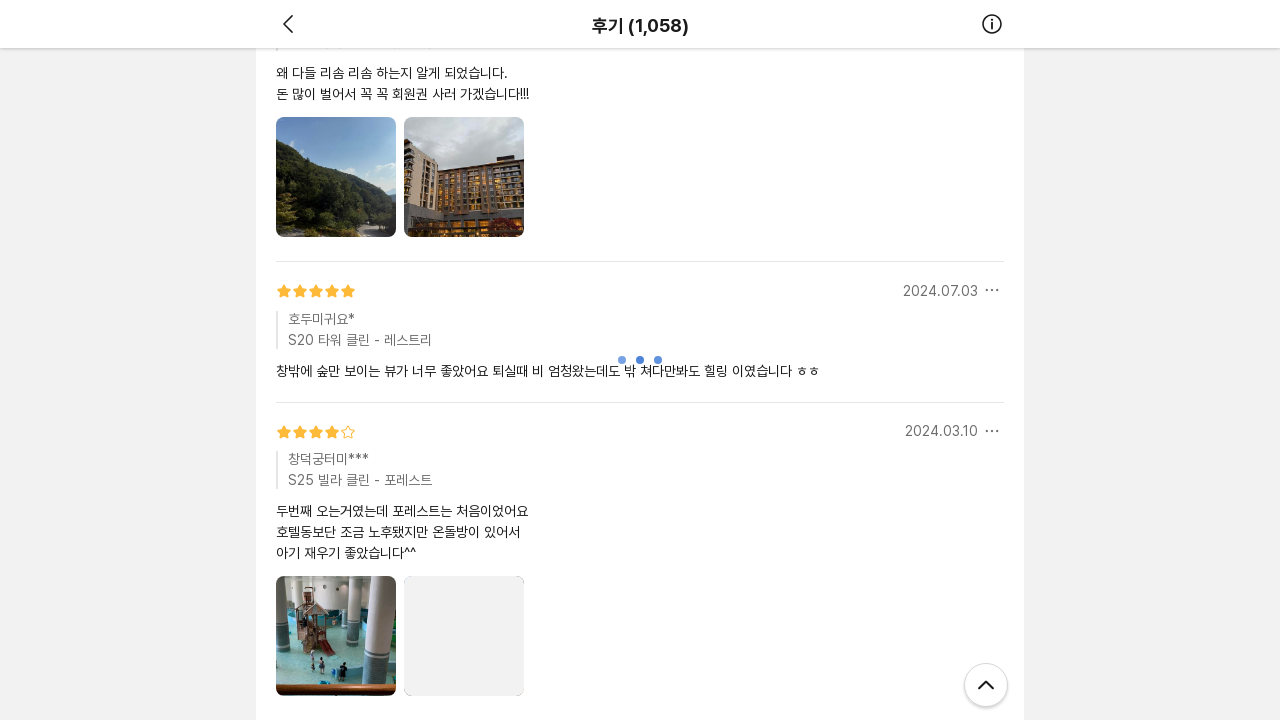

Waited 2 seconds for new reviews to load (scroll 9/10)
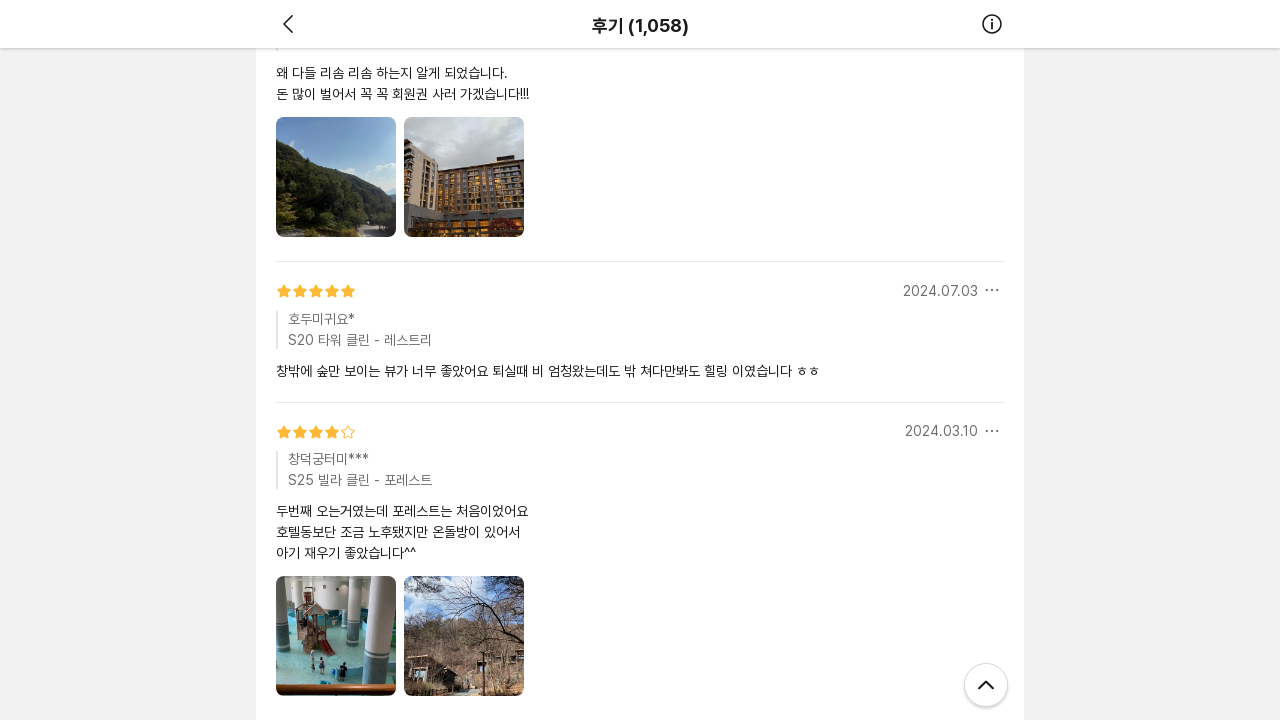

Scrolled to bottom of page (scroll 10/10)
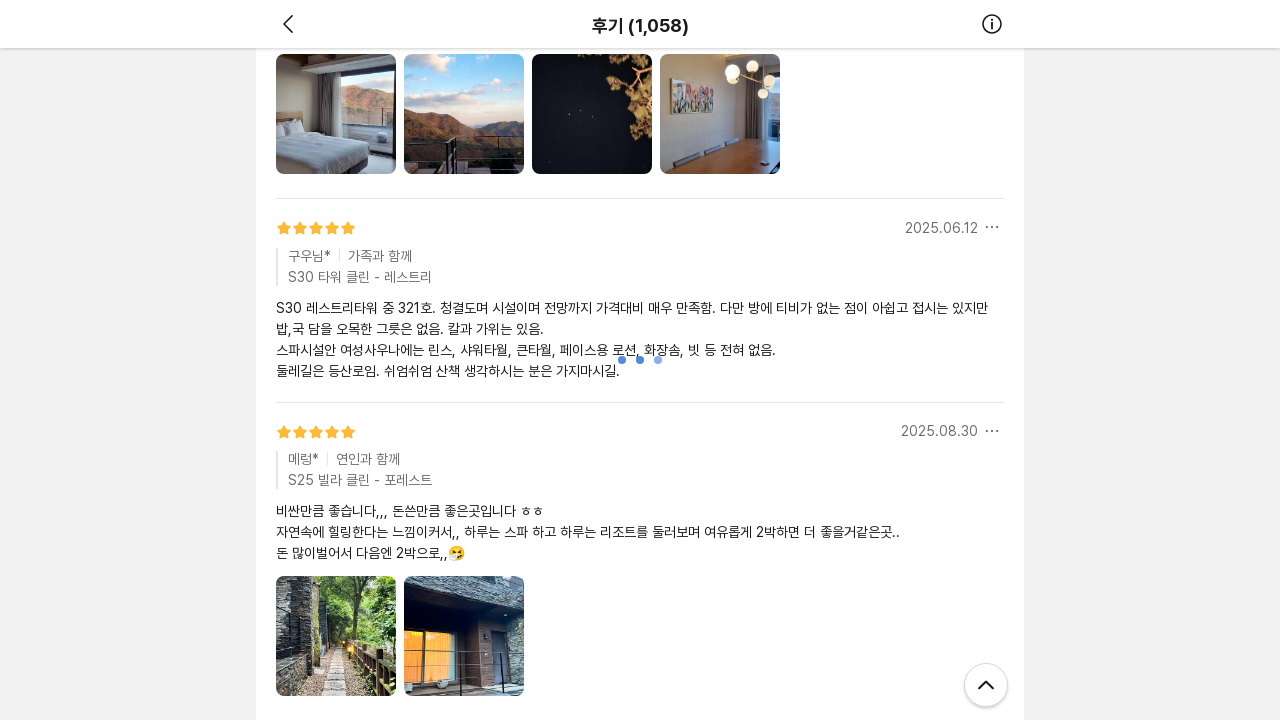

Waited 2 seconds for new reviews to load (scroll 10/10)
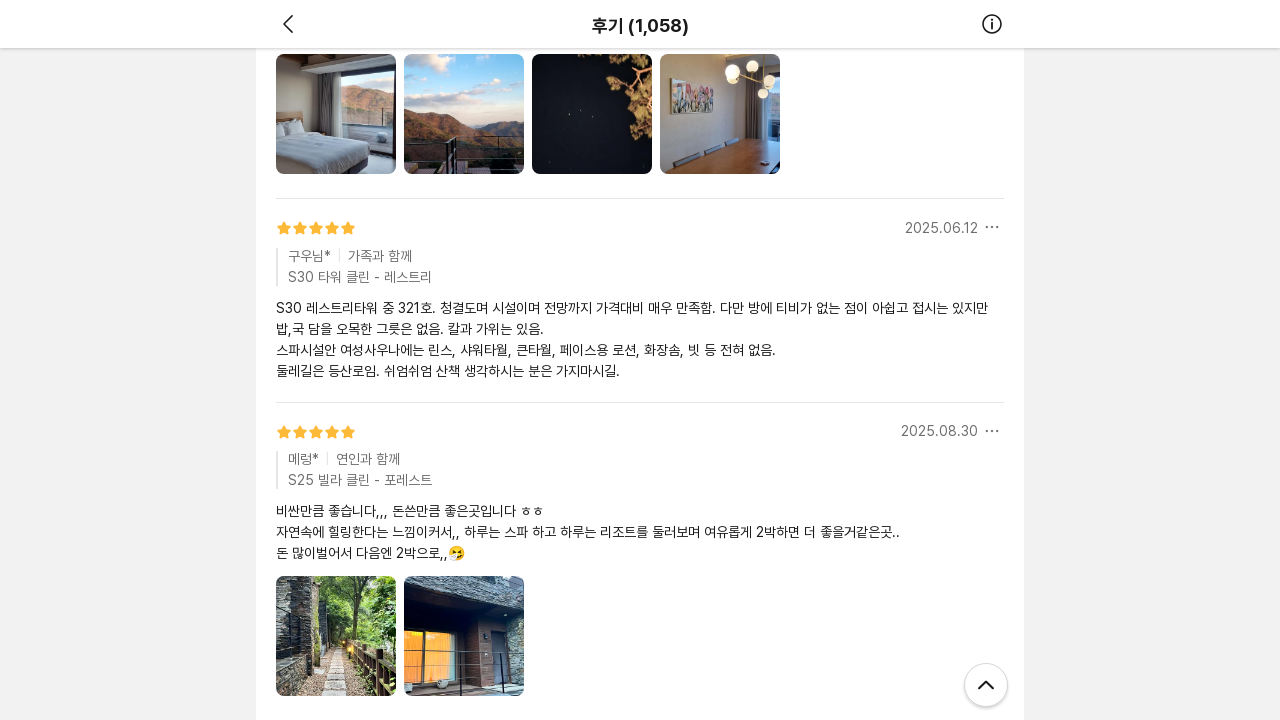

Verified that review containers are present on the page
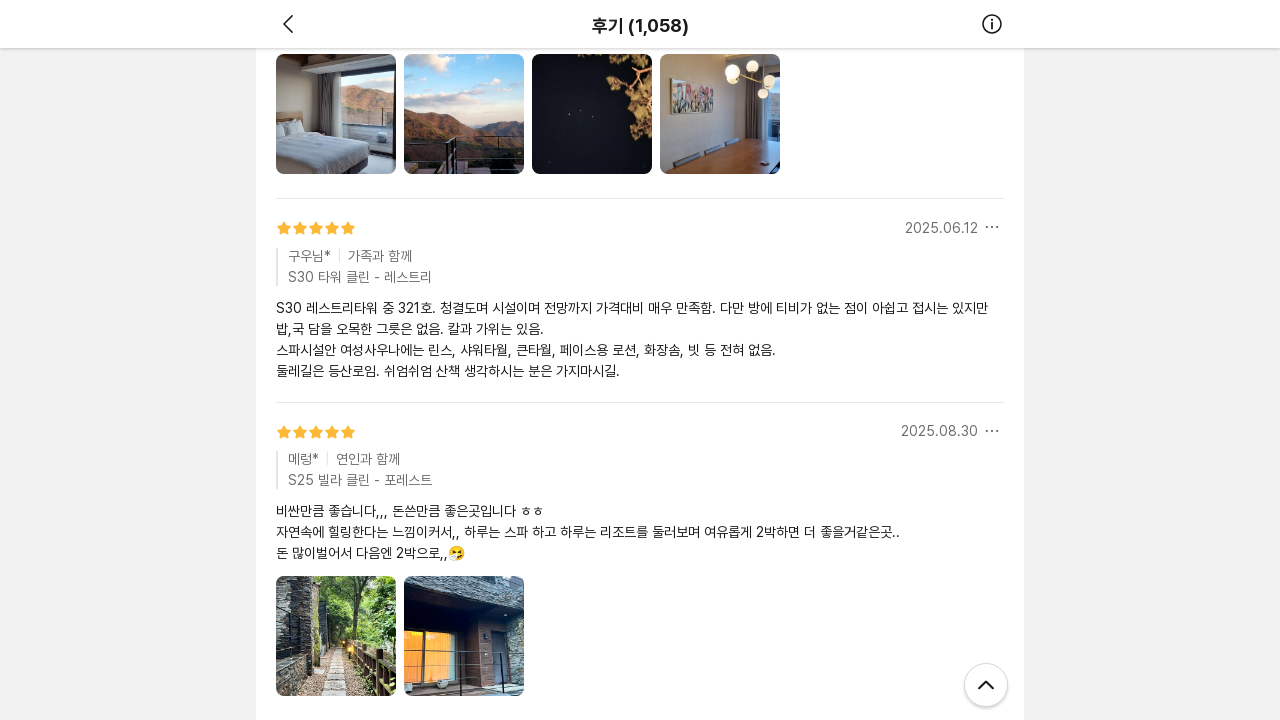

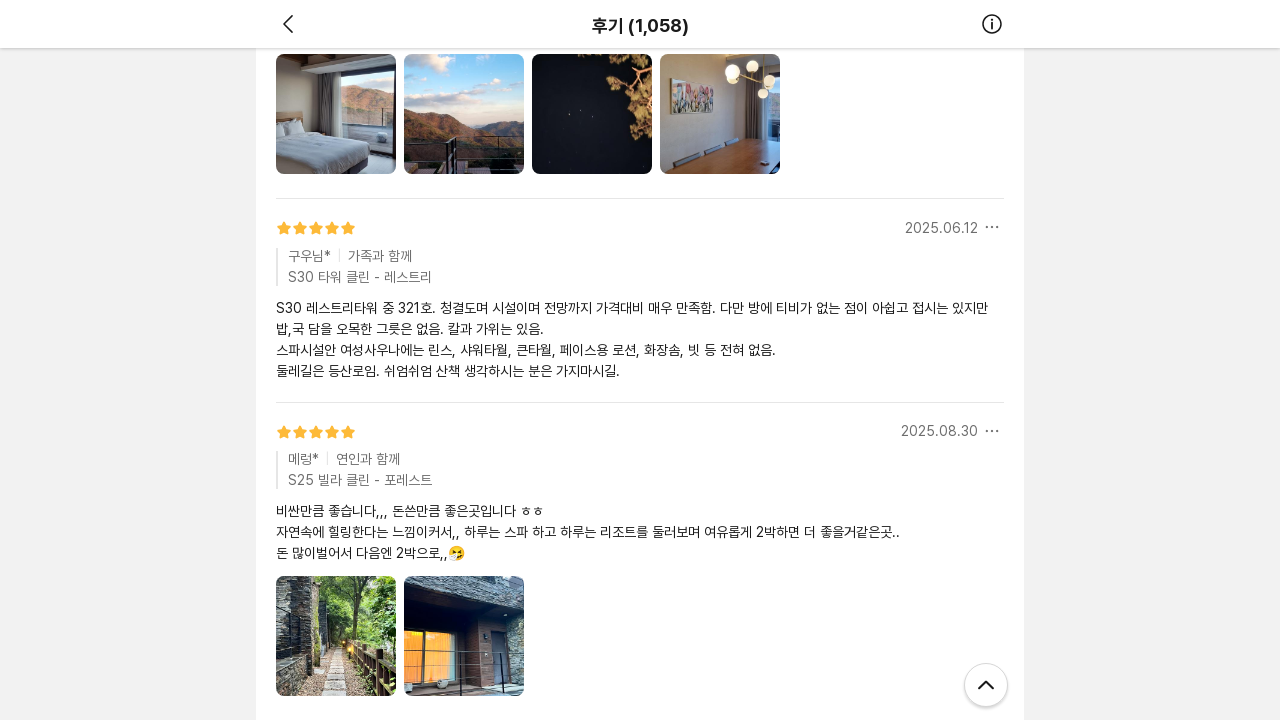